Tests table pagination by clicking through each page of the paginated product table and verifying table content loads on each page.

Starting URL: https://testautomationpractice.blogspot.com/

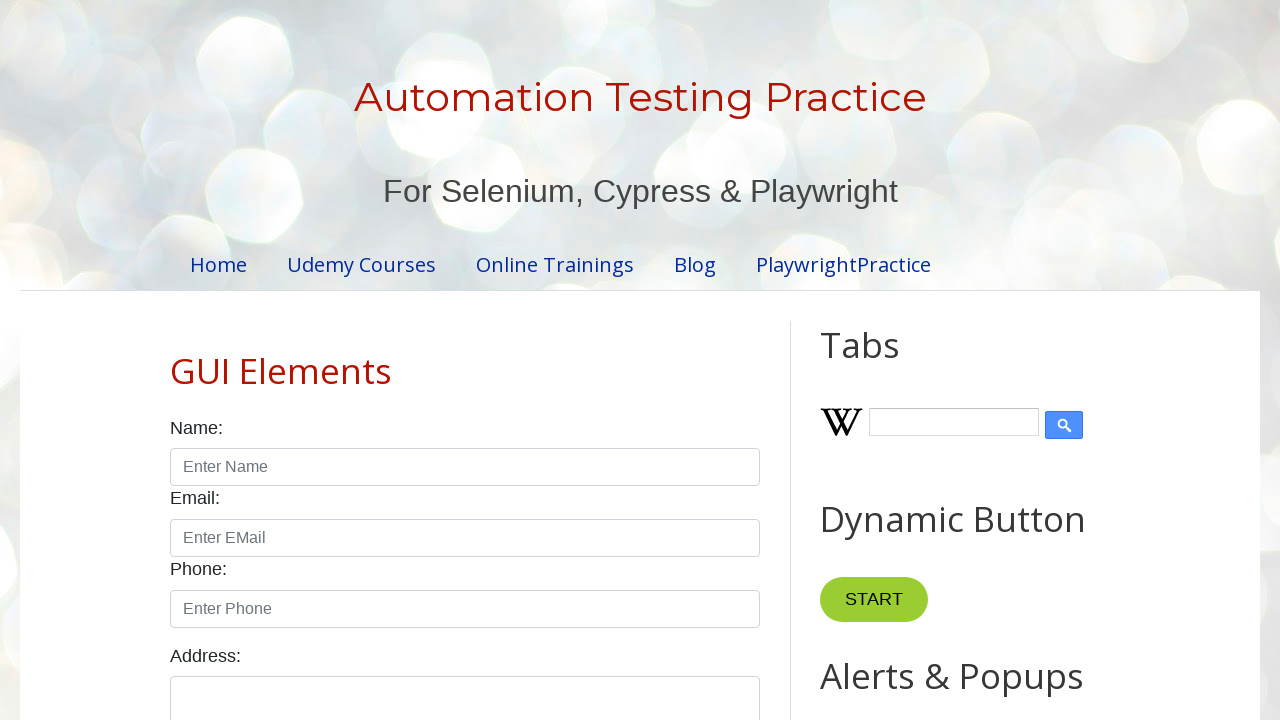

Product table loaded and ready
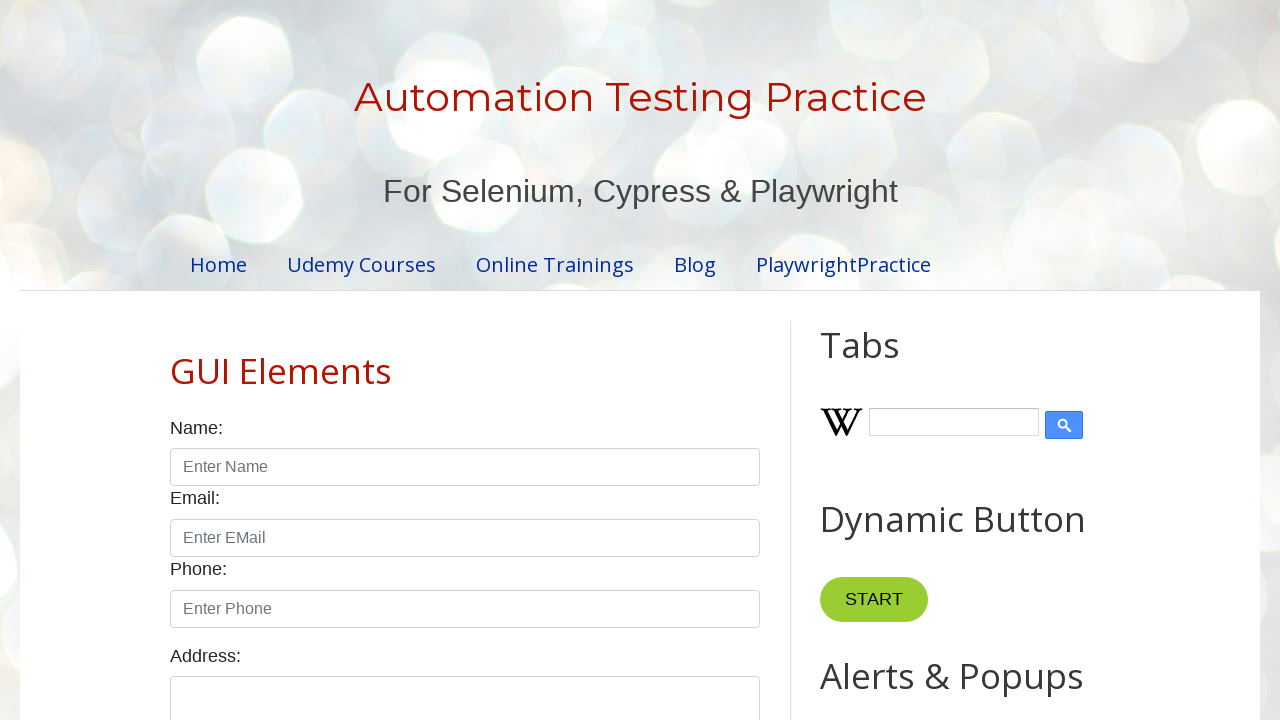

Found 4 pagination links
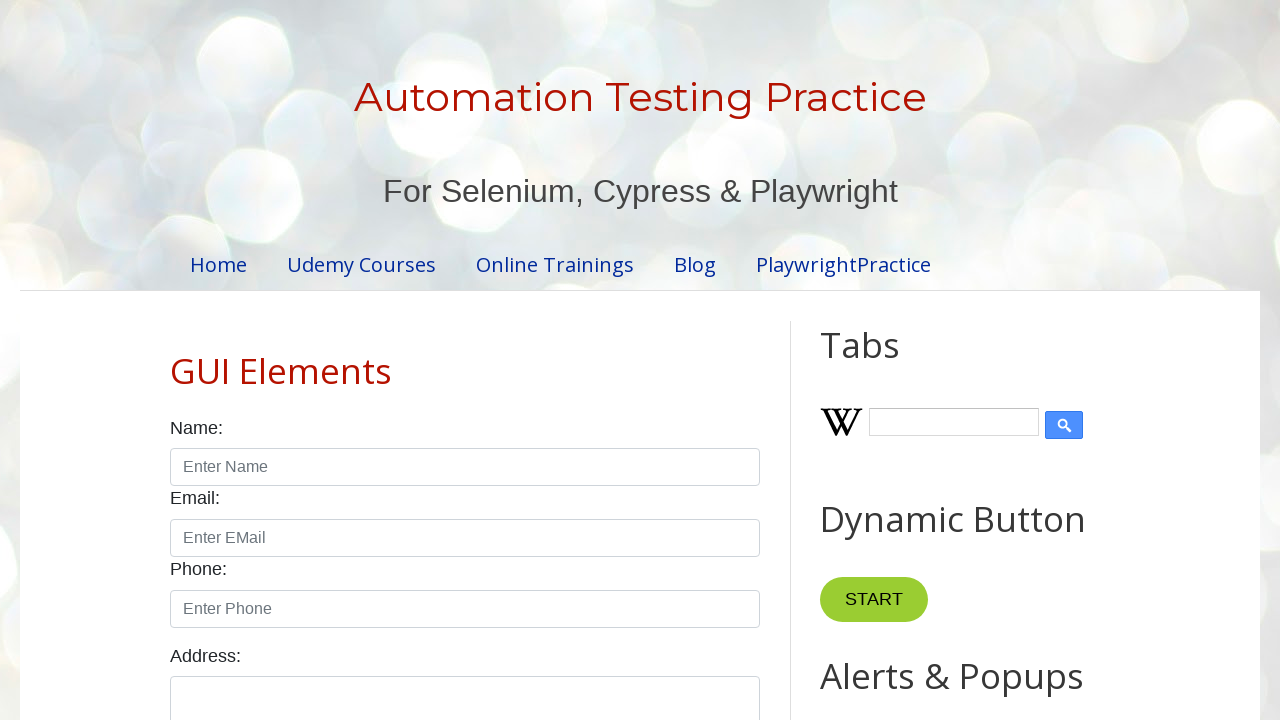

Verified 5 table rows exist on first page
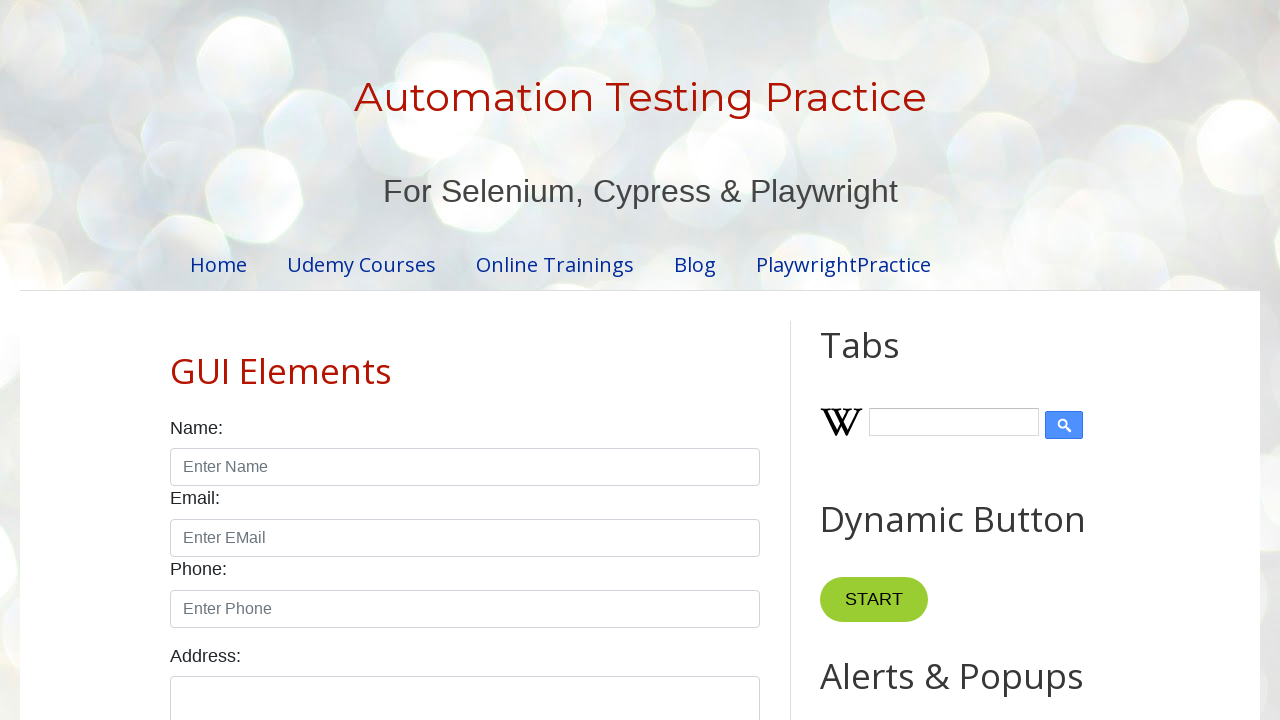

Clicked pagination link 1 to navigate to page 2 at (456, 361) on ul#pagination li a >> nth=1
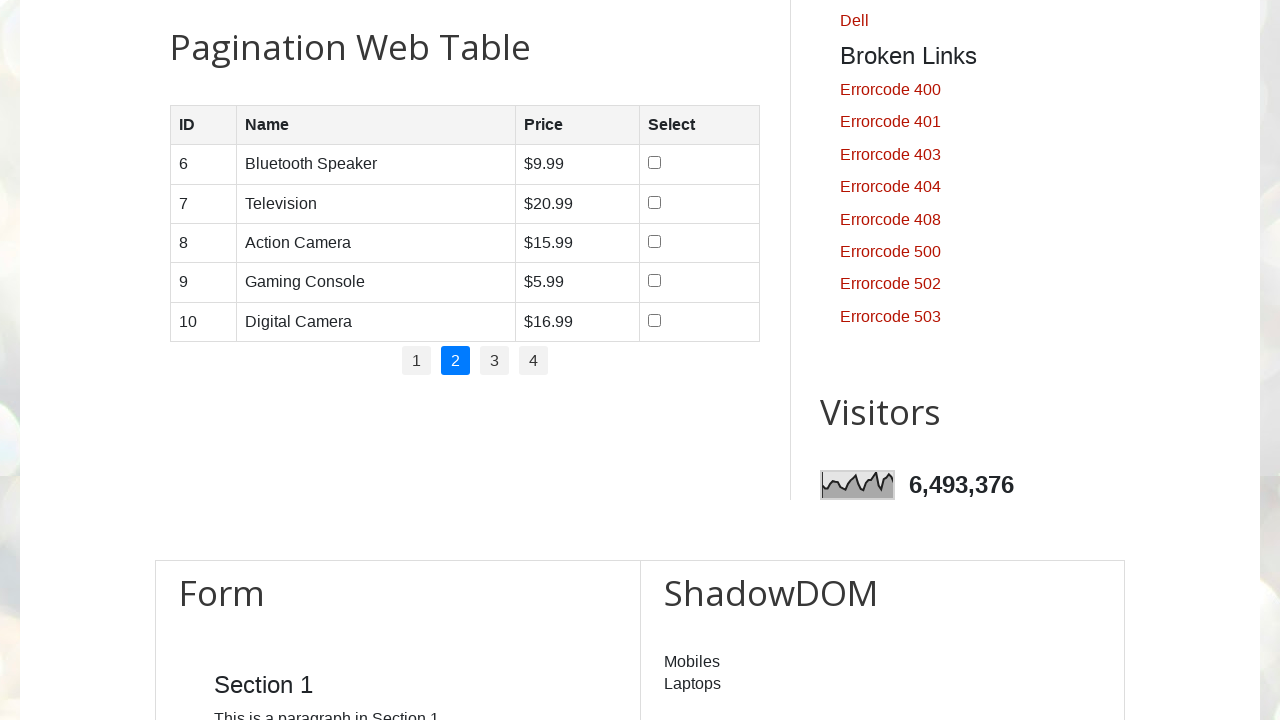

Waited for table content to update on page 2
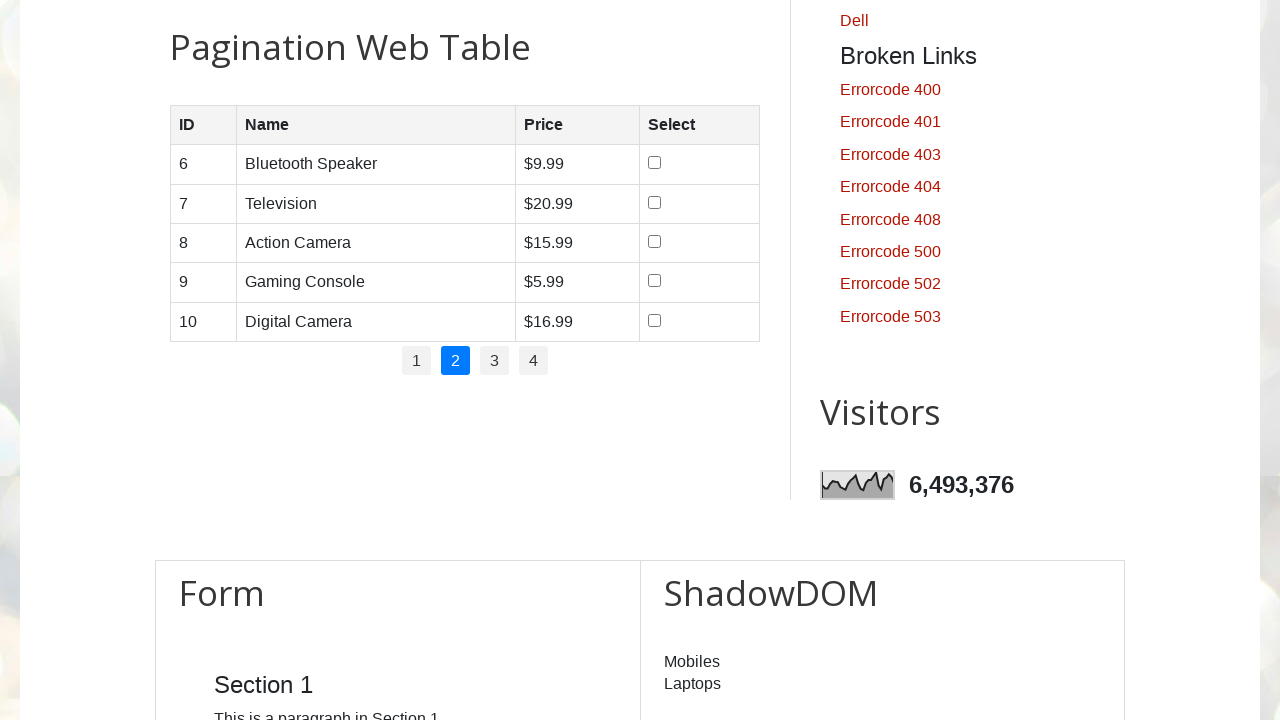

Verified 5 table rows exist on page 2
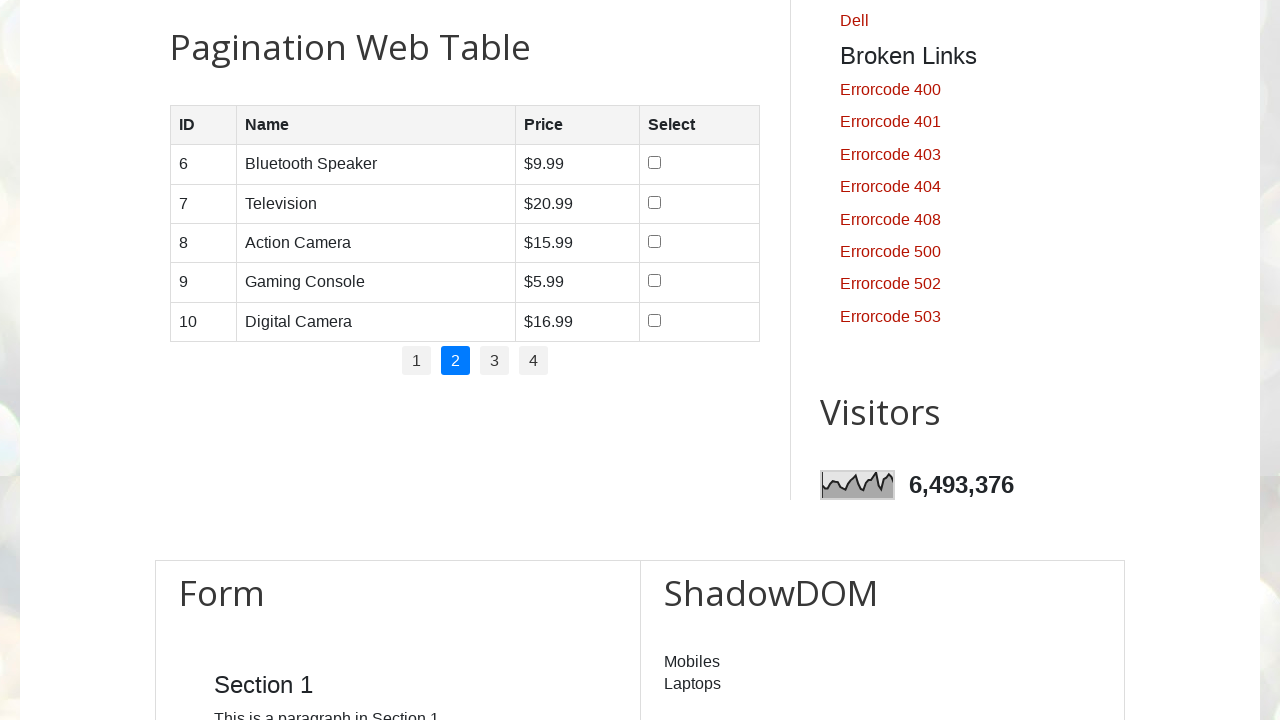

Clicked pagination link 2 to navigate to page 3 at (494, 361) on ul#pagination li a >> nth=2
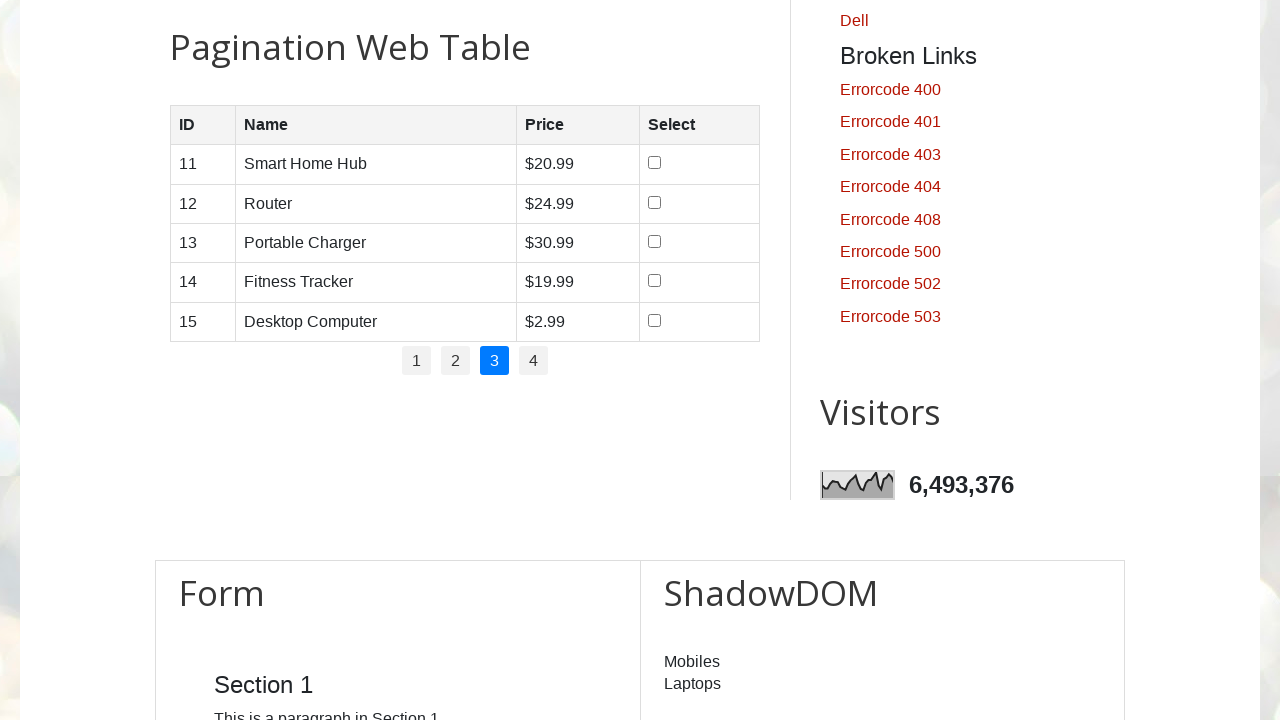

Waited for table content to update on page 3
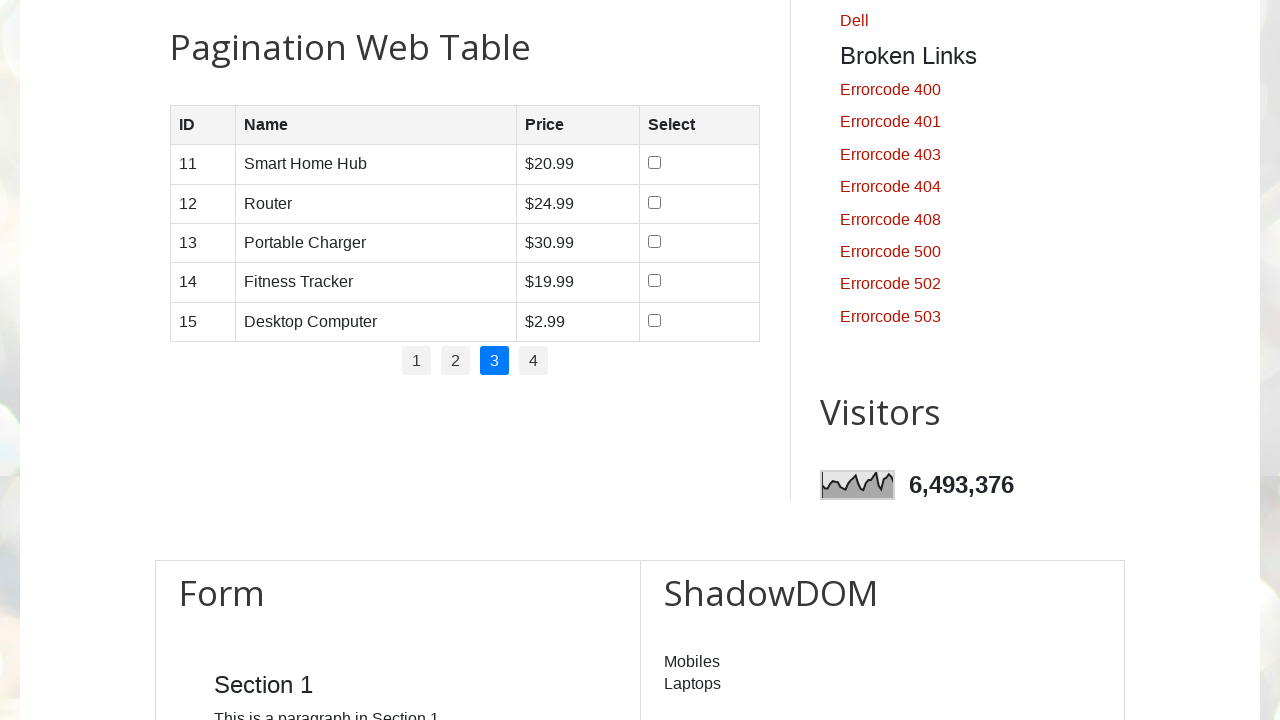

Verified 5 table rows exist on page 3
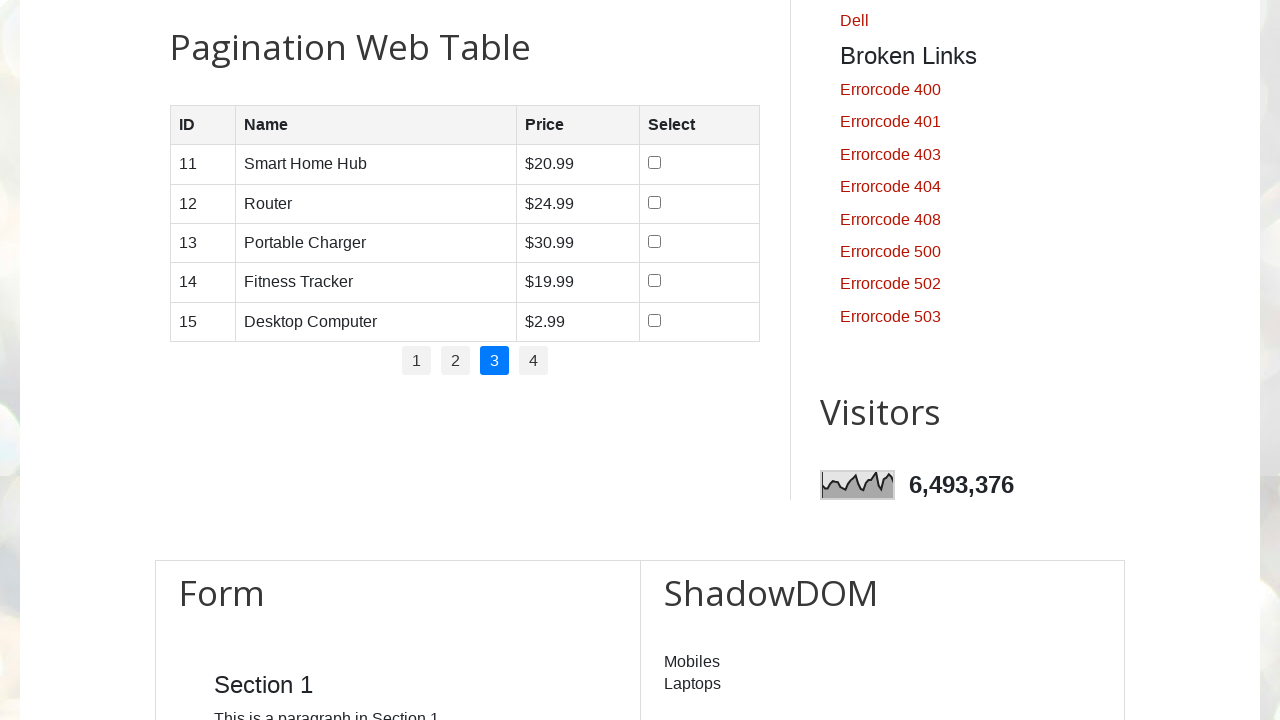

Clicked pagination link 3 to navigate to page 4 at (534, 361) on ul#pagination li a >> nth=3
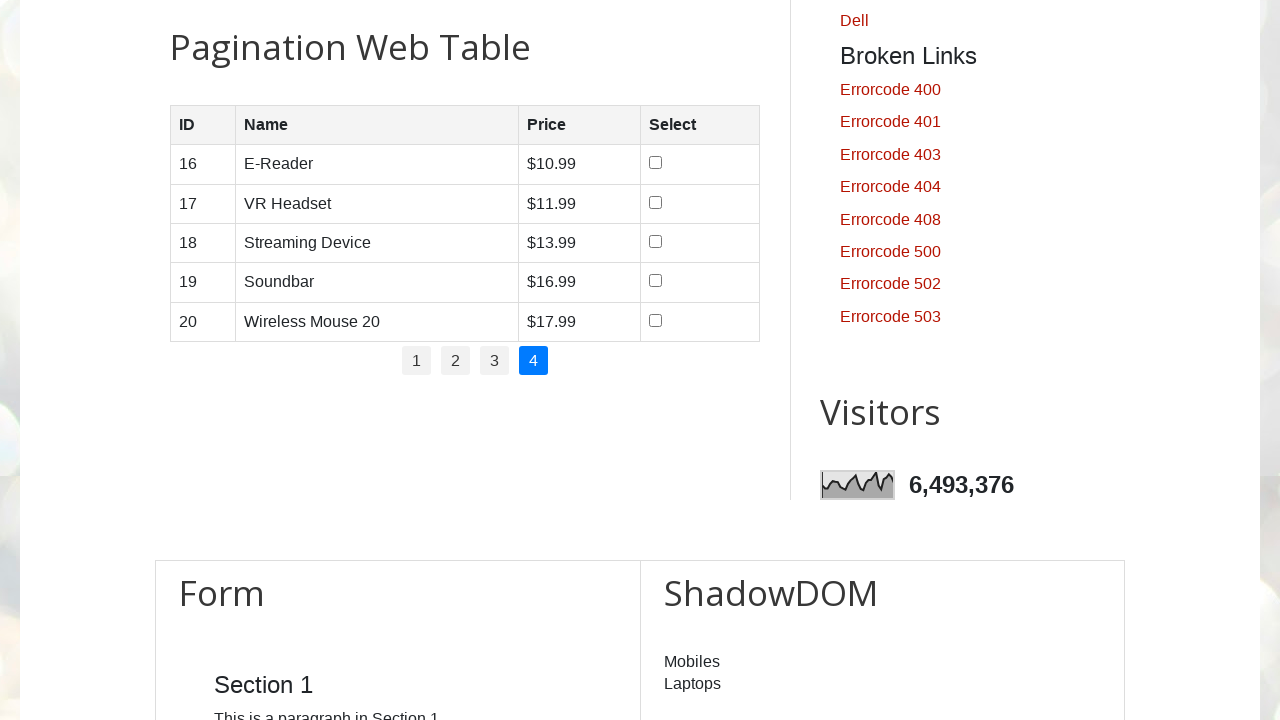

Waited for table content to update on page 4
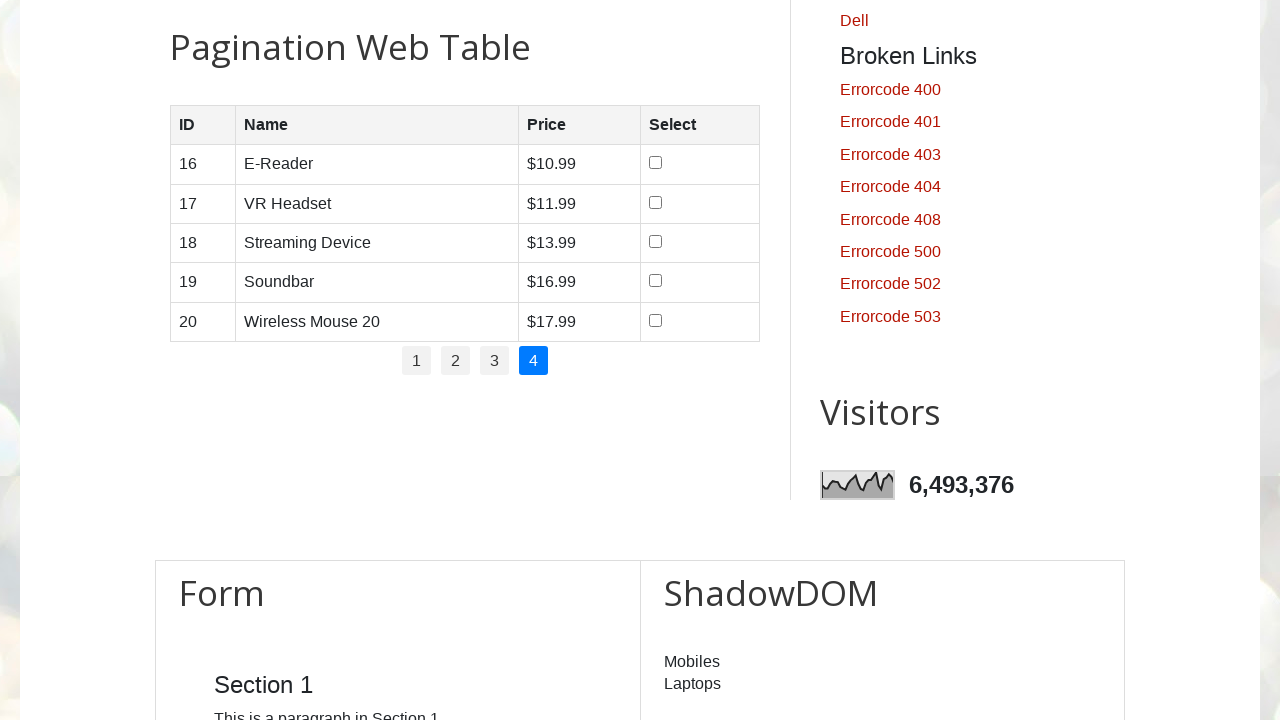

Verified 5 table rows exist on page 4
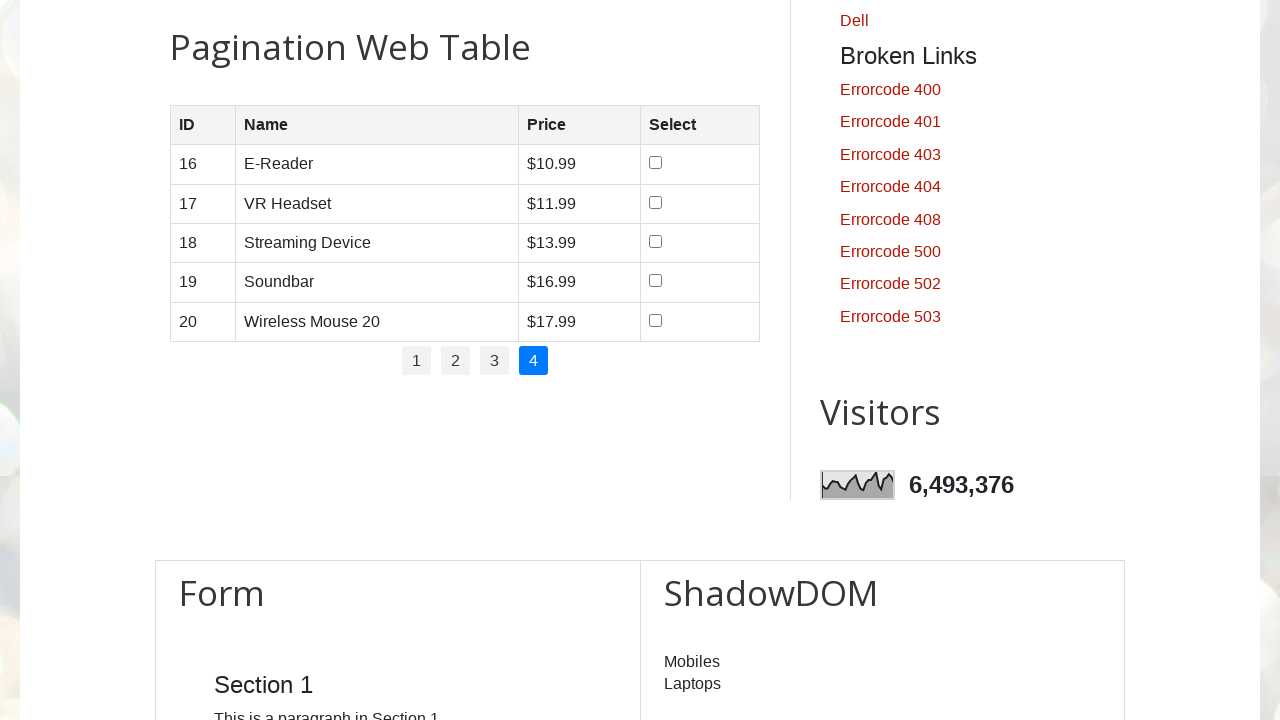

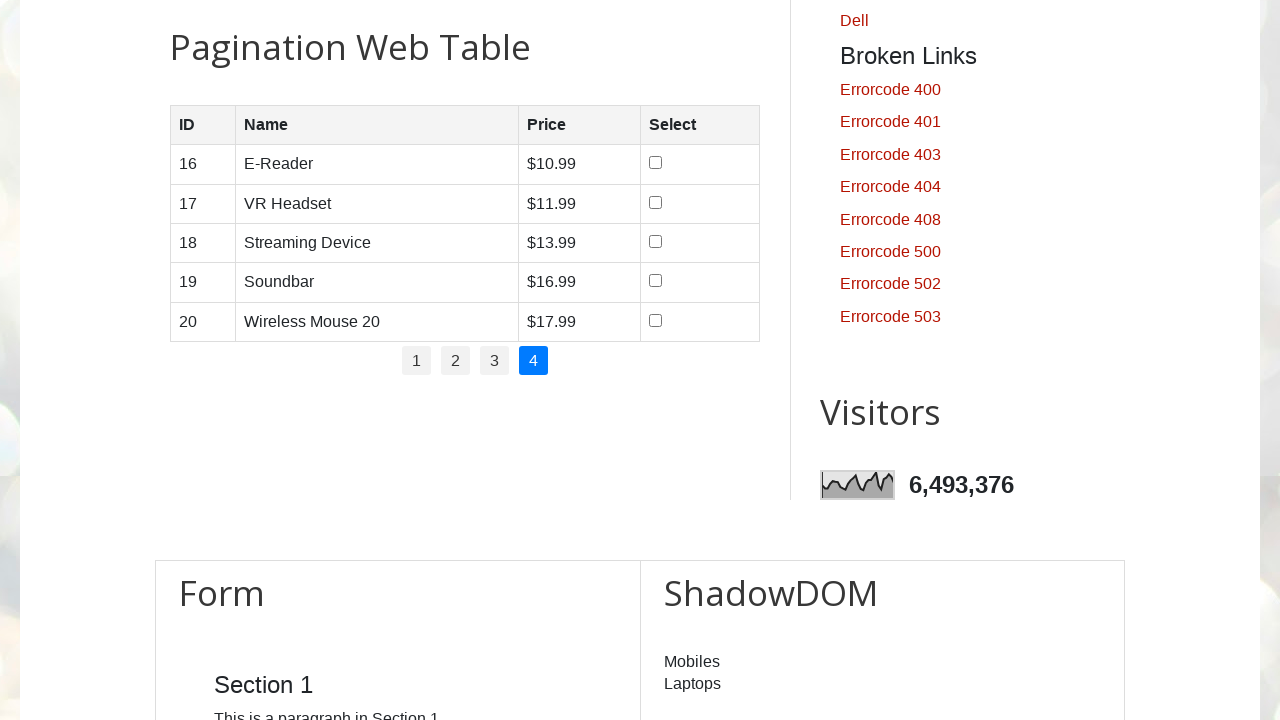